Navigates to whatismyipaddress.com and waits for the page to fully load by checking the page title

Starting URL: https://whatismyipaddress.com/

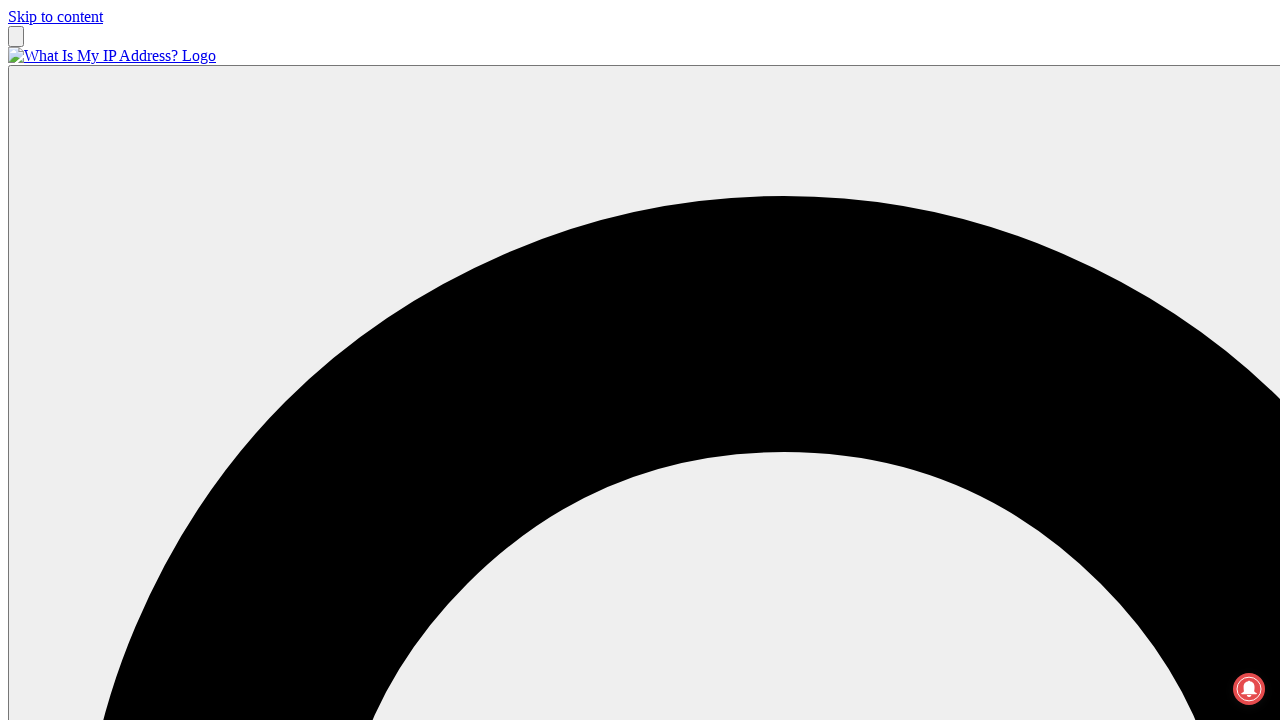

Navigated to whatismyipaddress.com
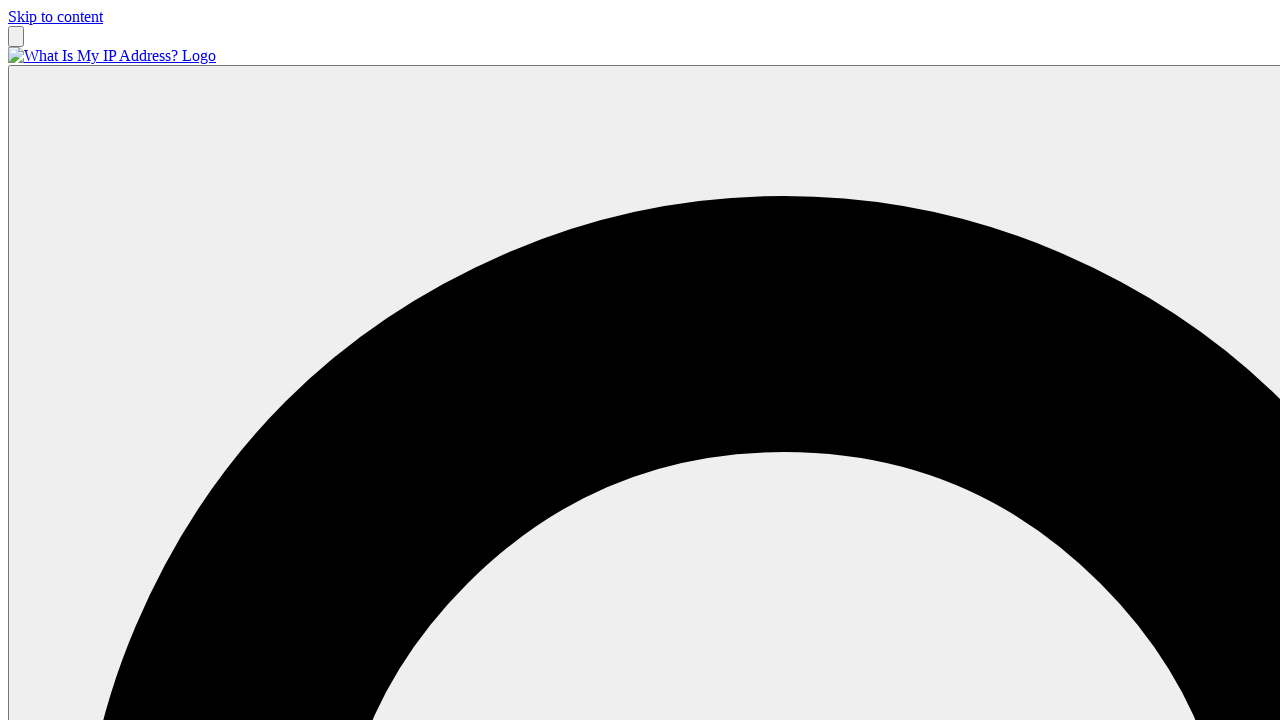

Page fully loaded - title confirmed as 'What Is My IP Address - See Your Public Address - IPv4 & IPv6'
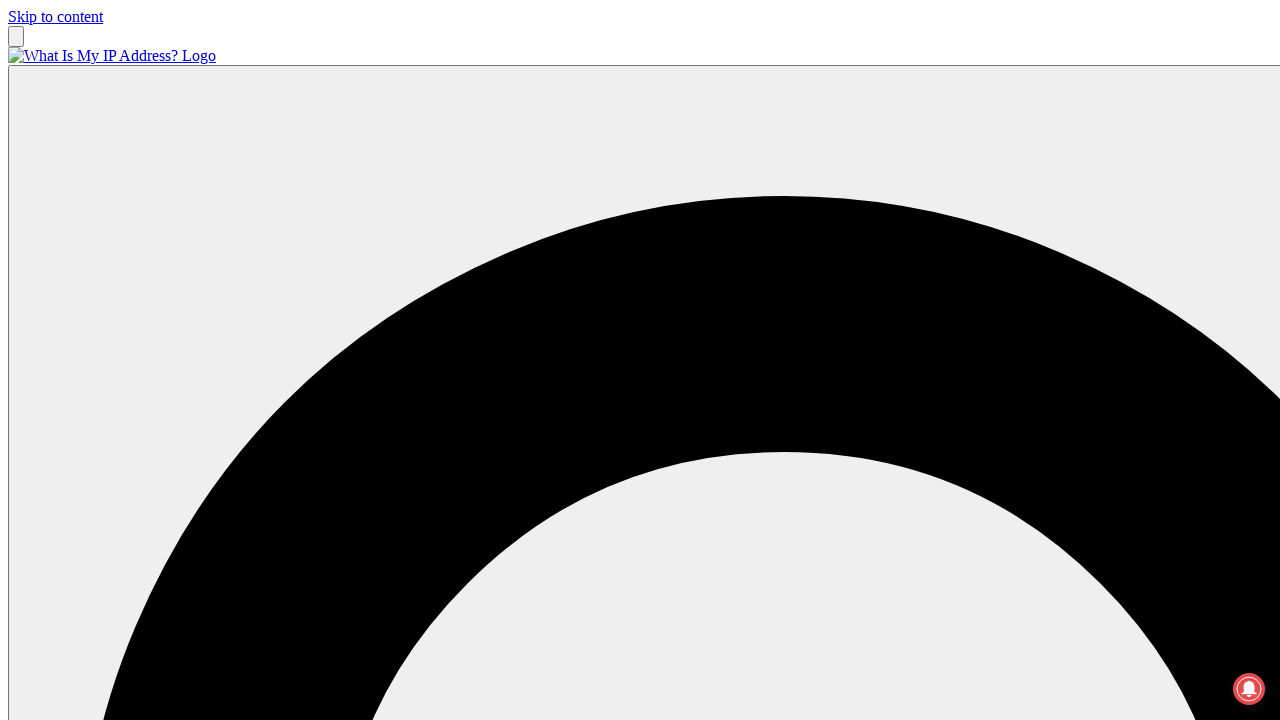

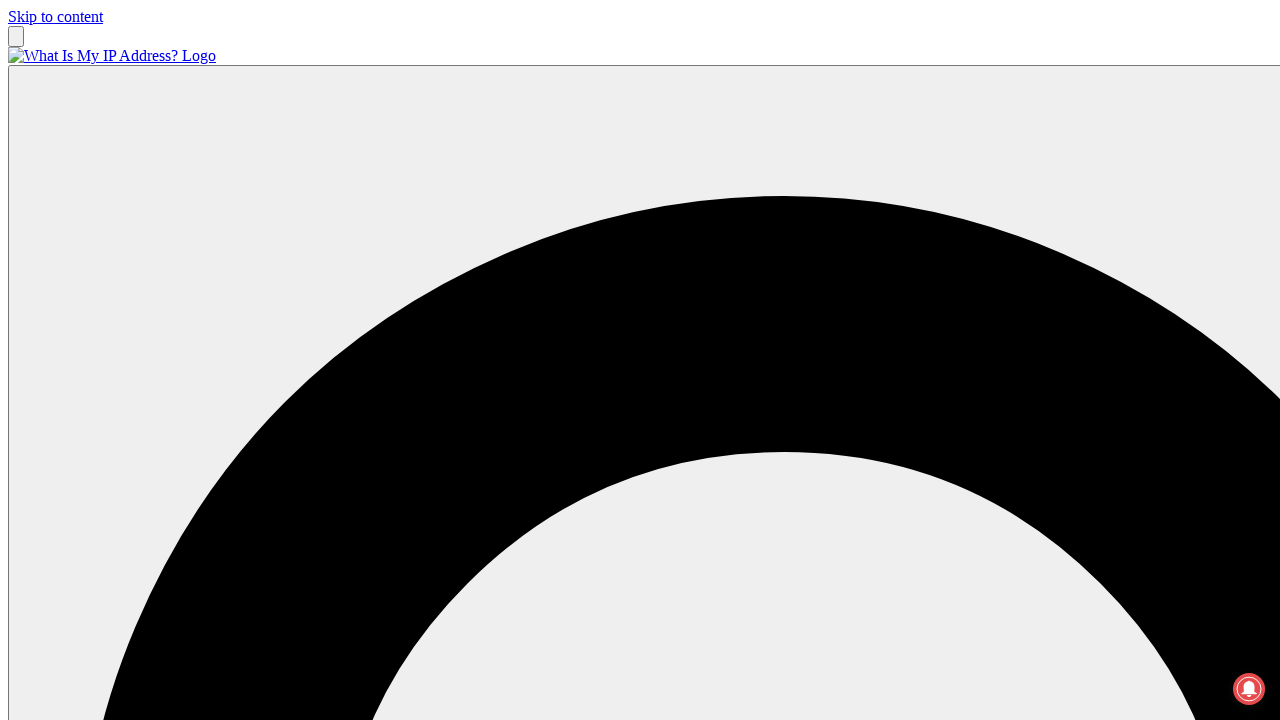